Tests button click functionality on a practice page and verifies the output text appears

Starting URL: https://www.tutorialspoint.com/selenium/practice/buttons.php

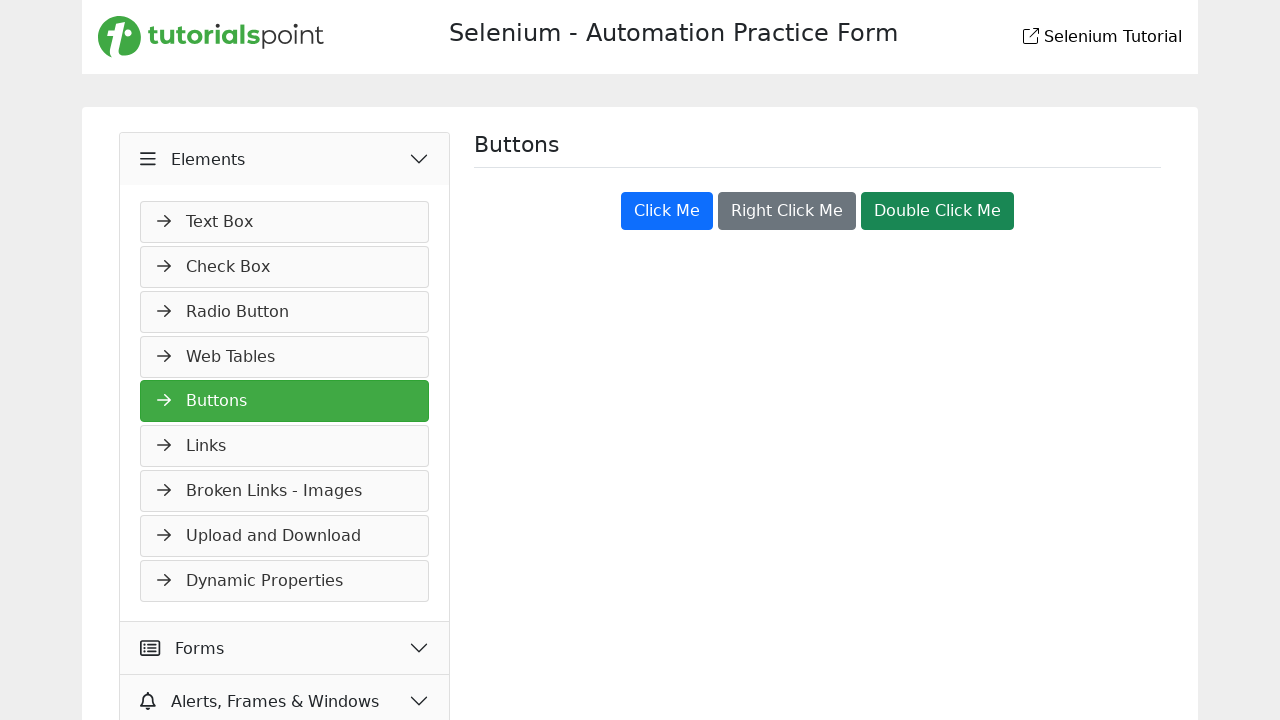

Clicked the primary button on the buttons practice page at (667, 211) on .btn-primary
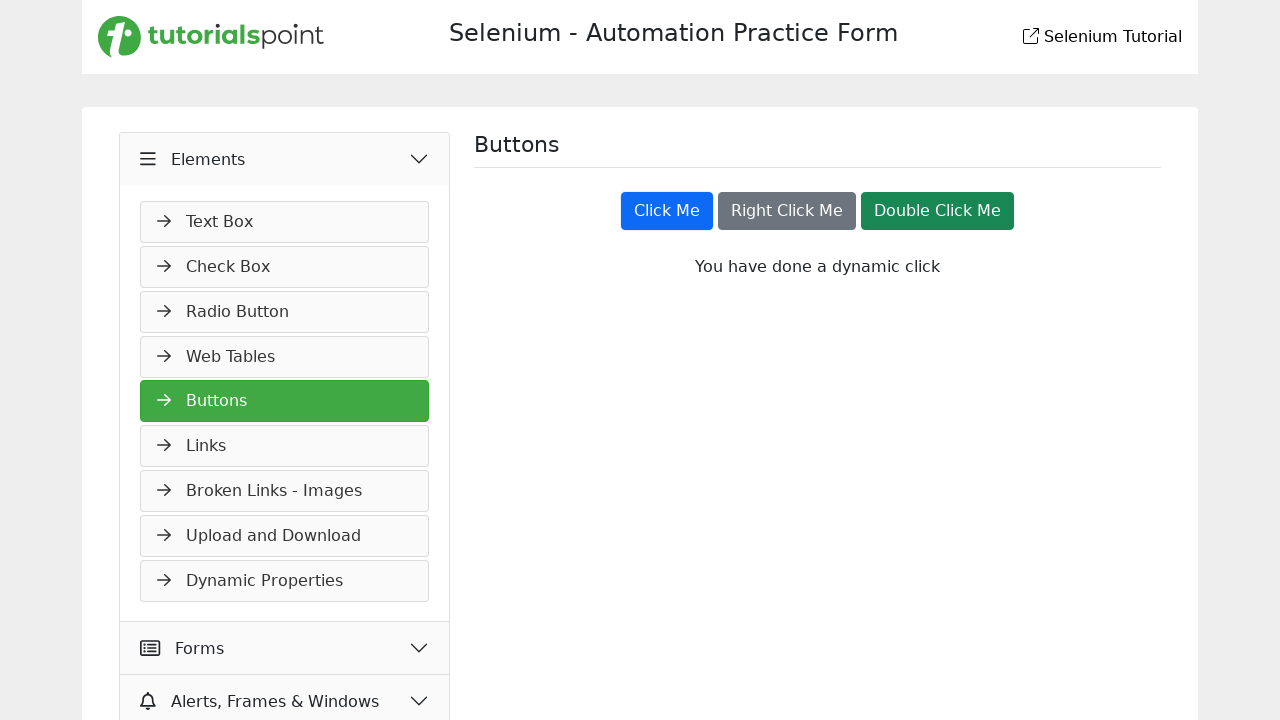

Welcome message appeared after button click
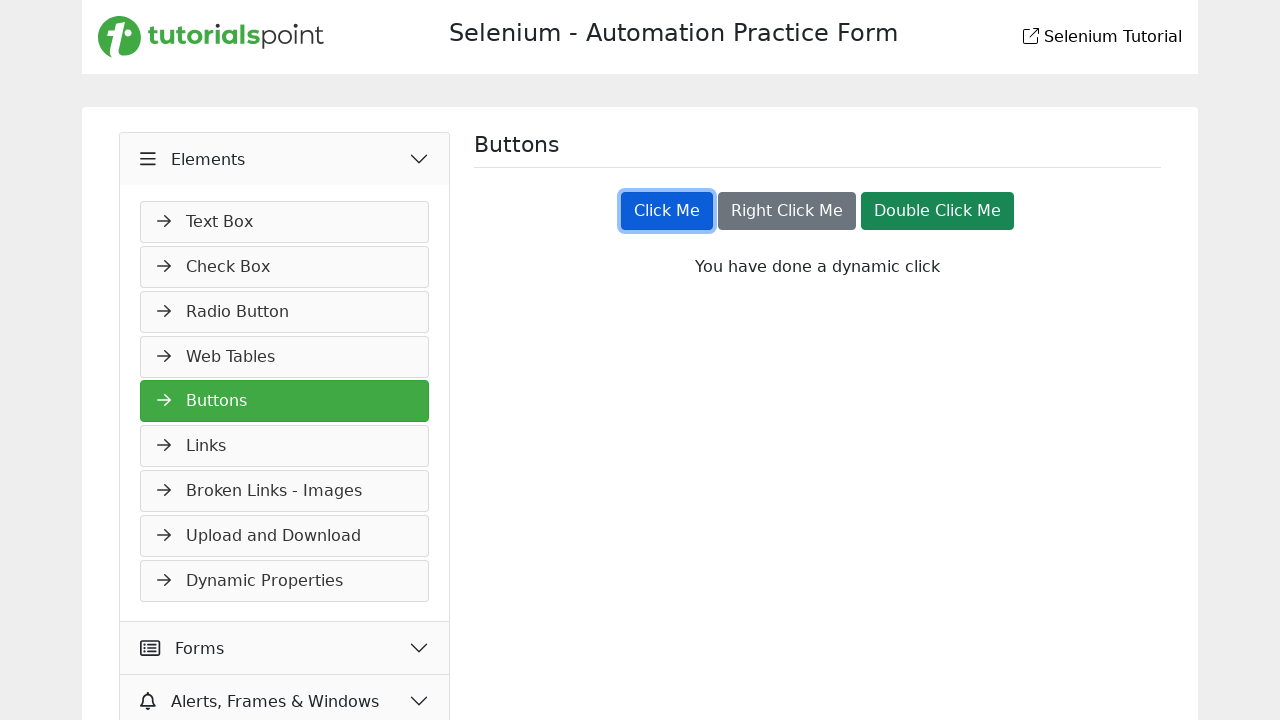

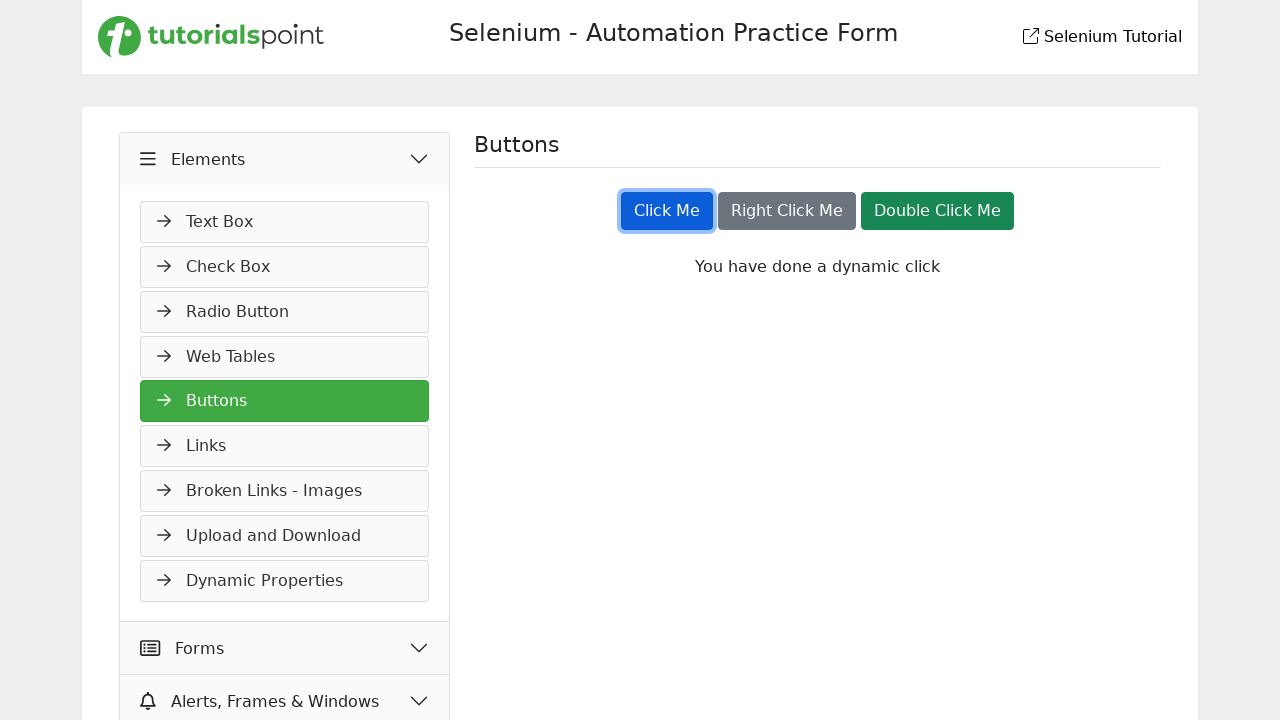